Tests hover functionality by hovering over an avatar image and verifying that the hidden caption/figcaption element becomes visible.

Starting URL: http://the-internet.herokuapp.com/hovers

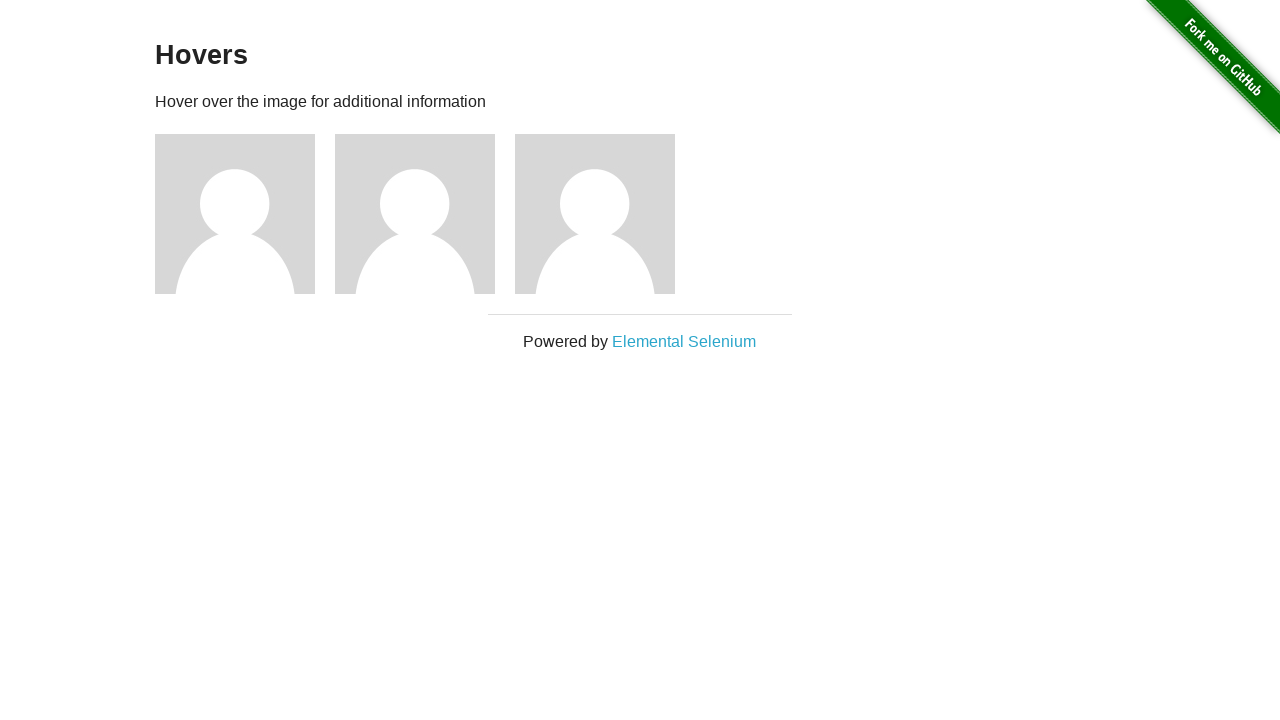

Navigated to hovers test page
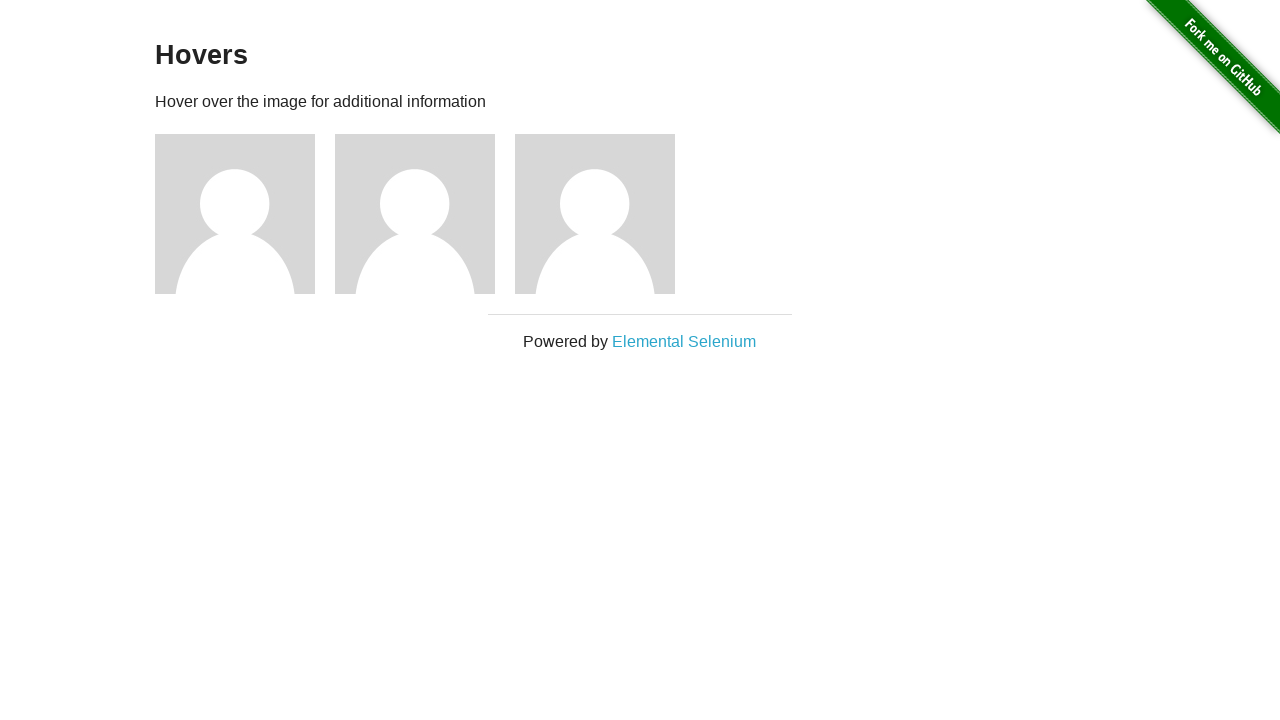

Located first avatar figure element
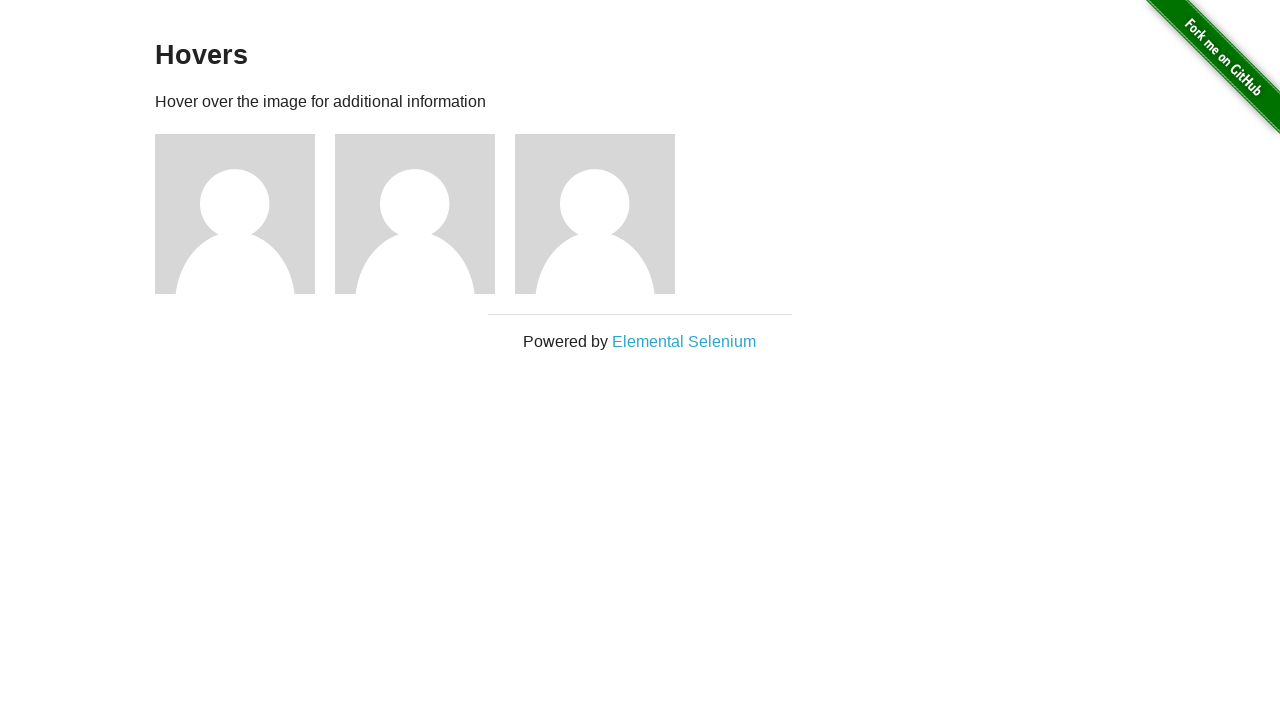

Hovered over avatar image at (245, 214) on .figure >> nth=0
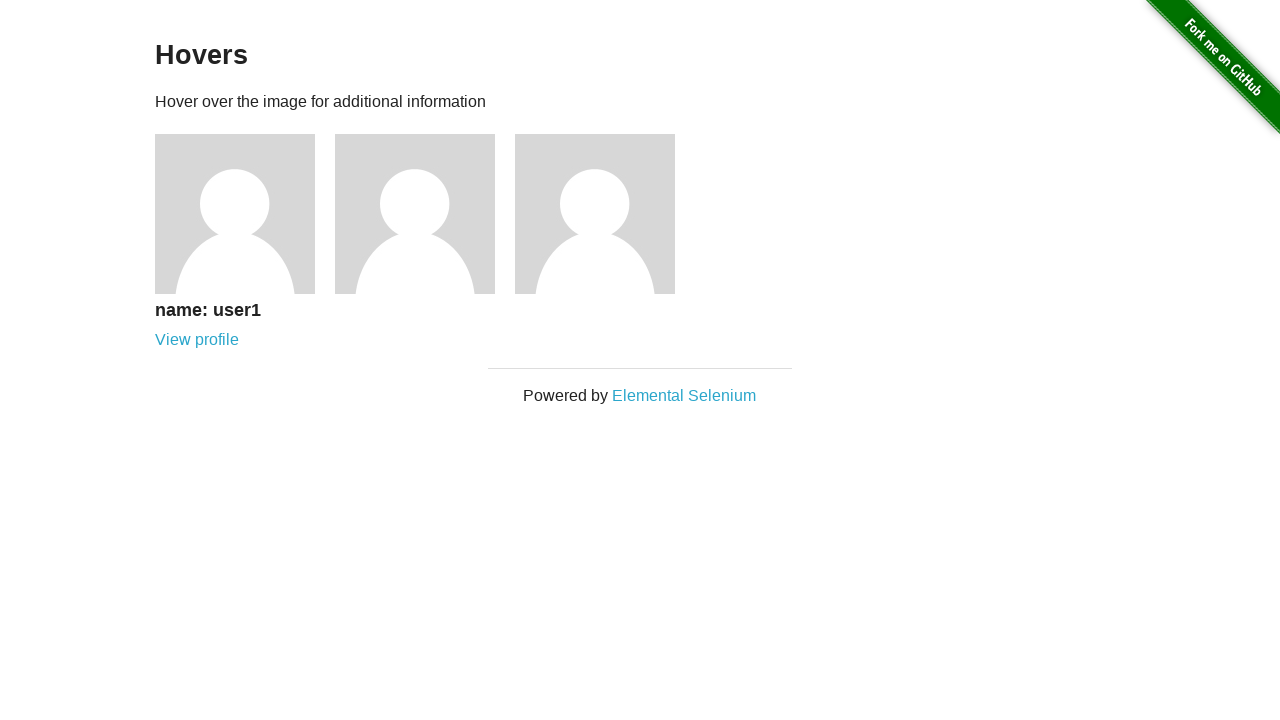

Located figcaption element
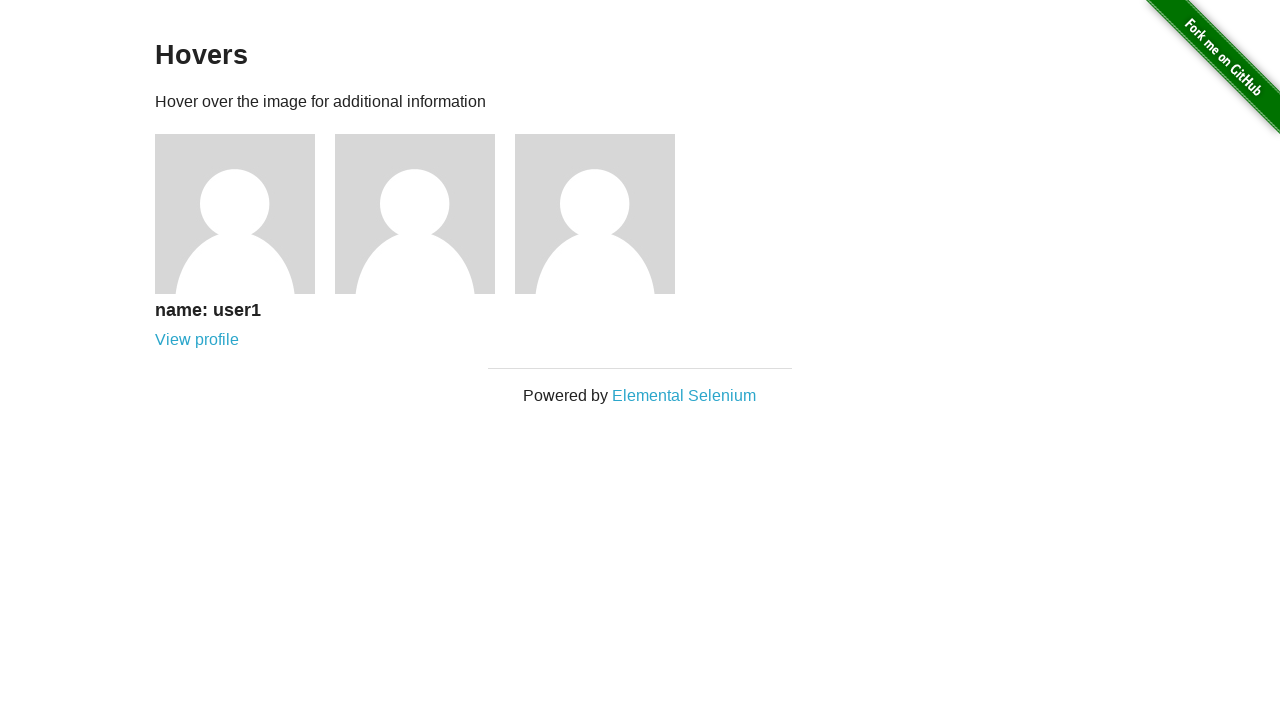

Verified that figcaption is now visible after hover
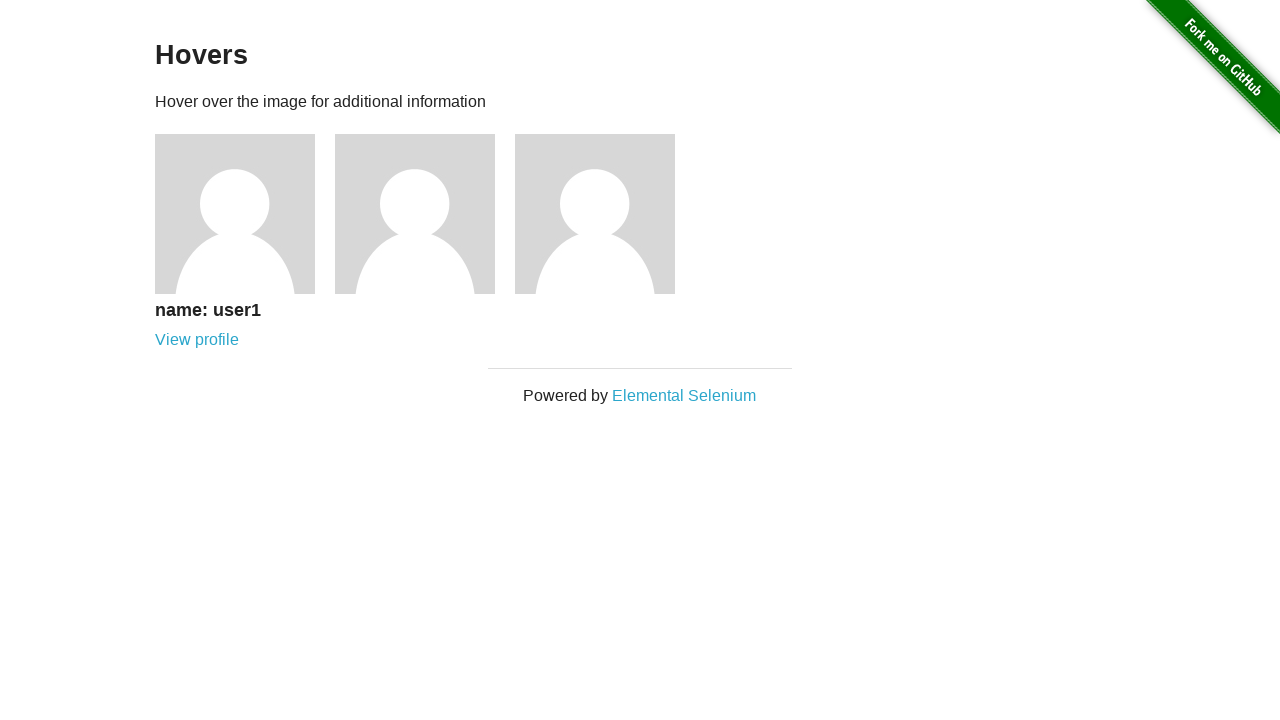

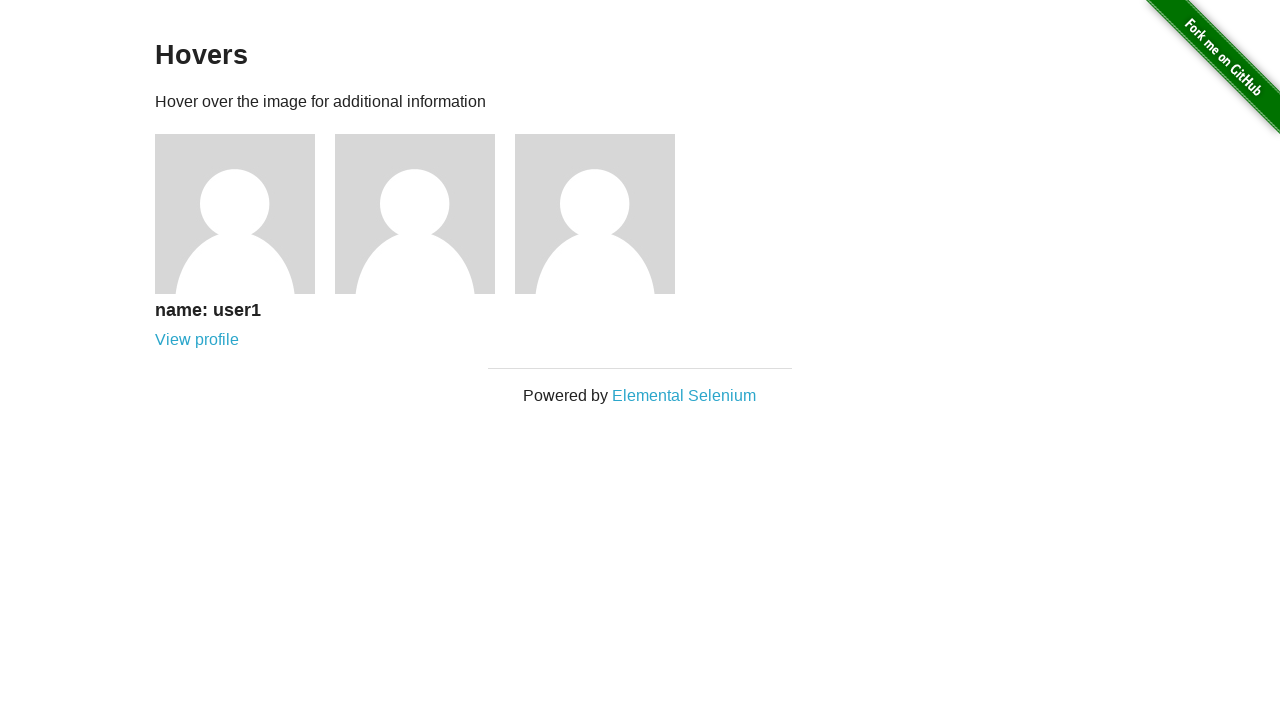